Tests entering a money amount in the savings goal input field and verifies the displayed value is formatted correctly

Starting URL: http://qa-assignment.useorigin.com.s3-website-us-east-1.amazonaws.com/

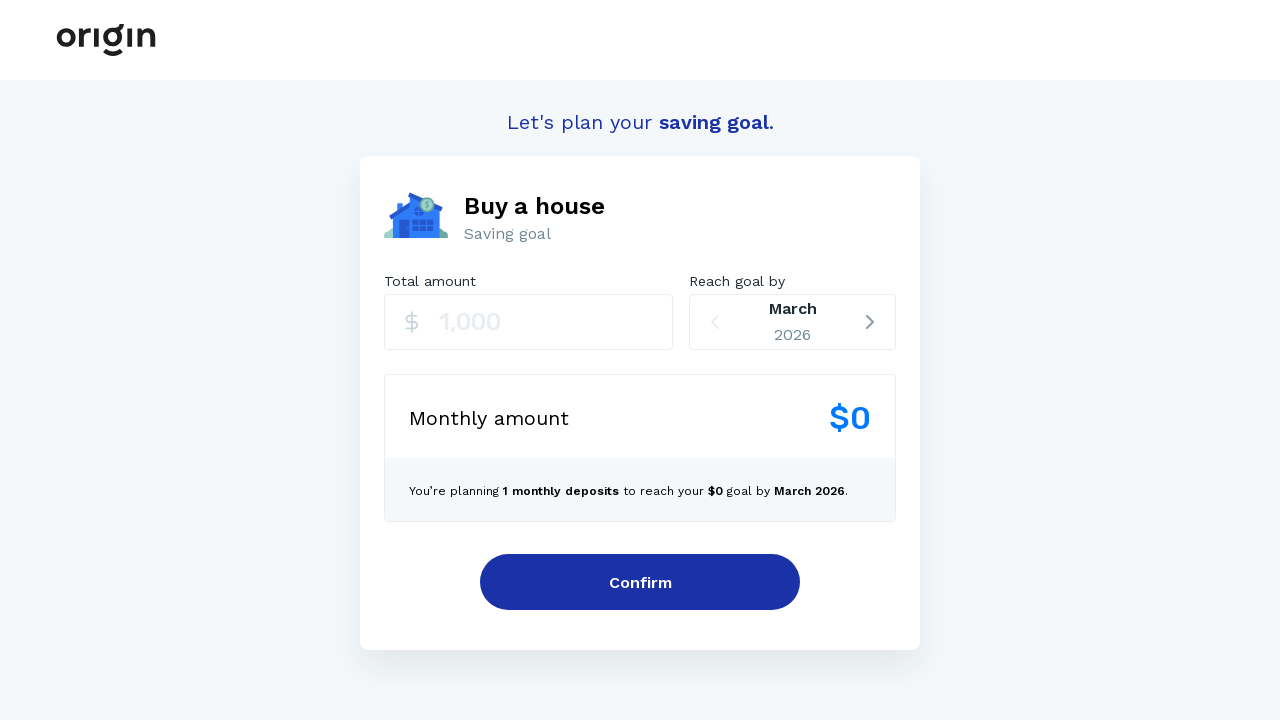

Navigated to the QA assignment URL
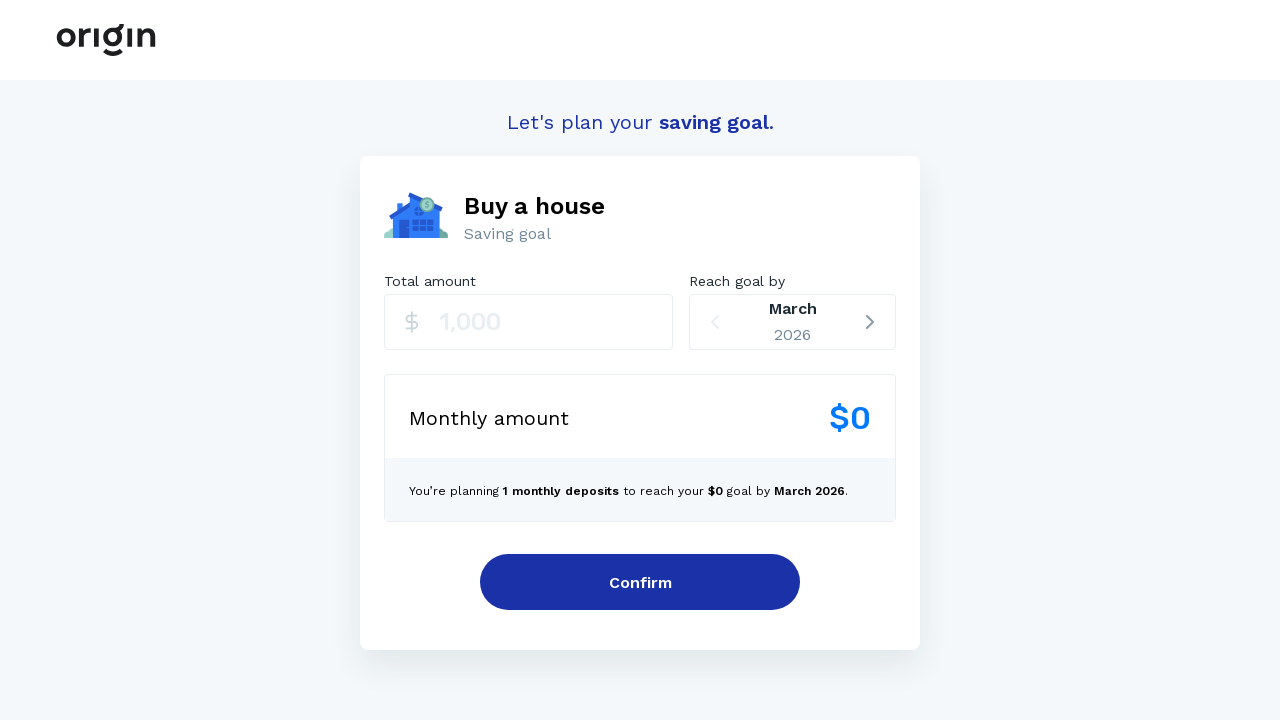

Filled savings goal input field with value 250000 on xpath=//input['1,000']
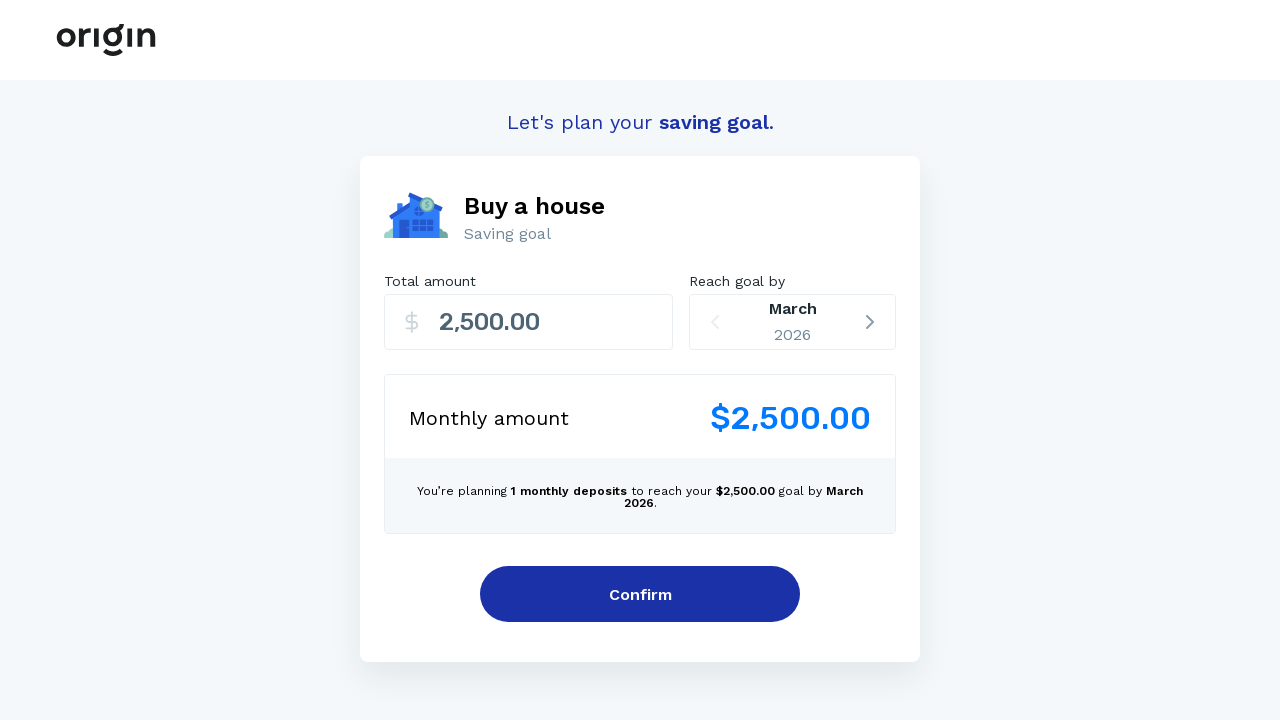

Retrieved the displayed value from savings goal input field
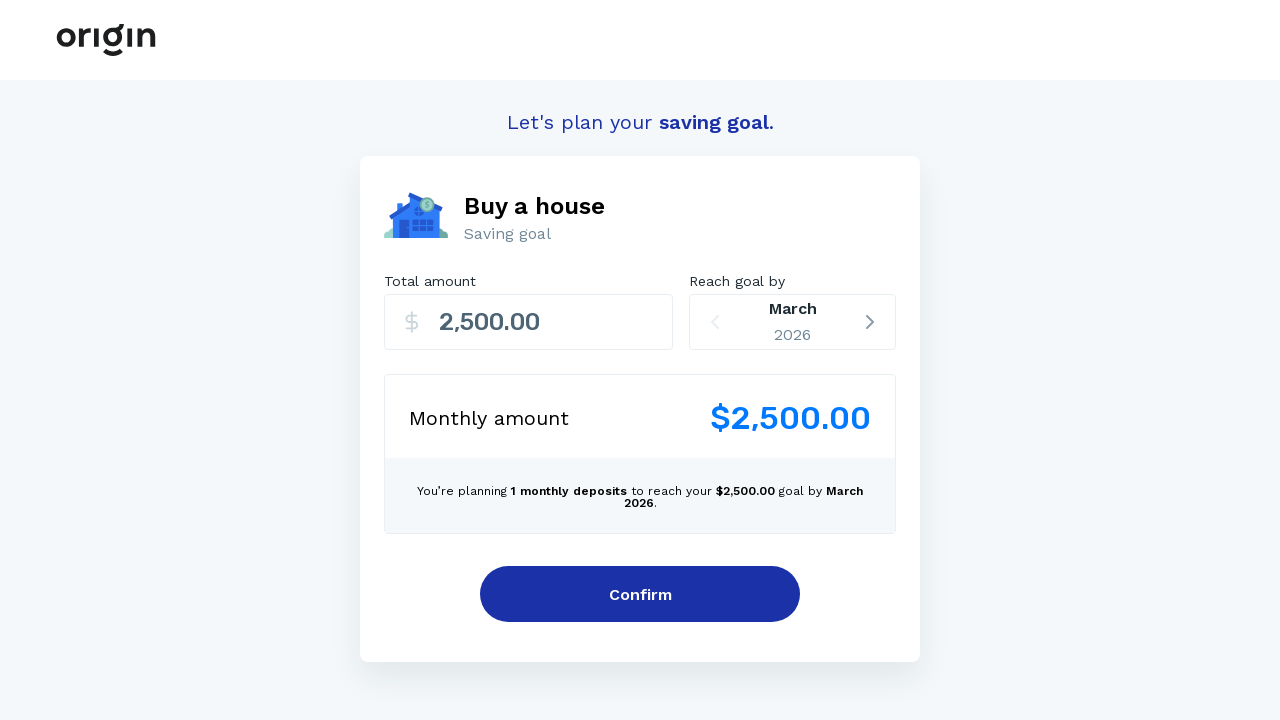

Verified that displayed value is formatted correctly as 2,500.00
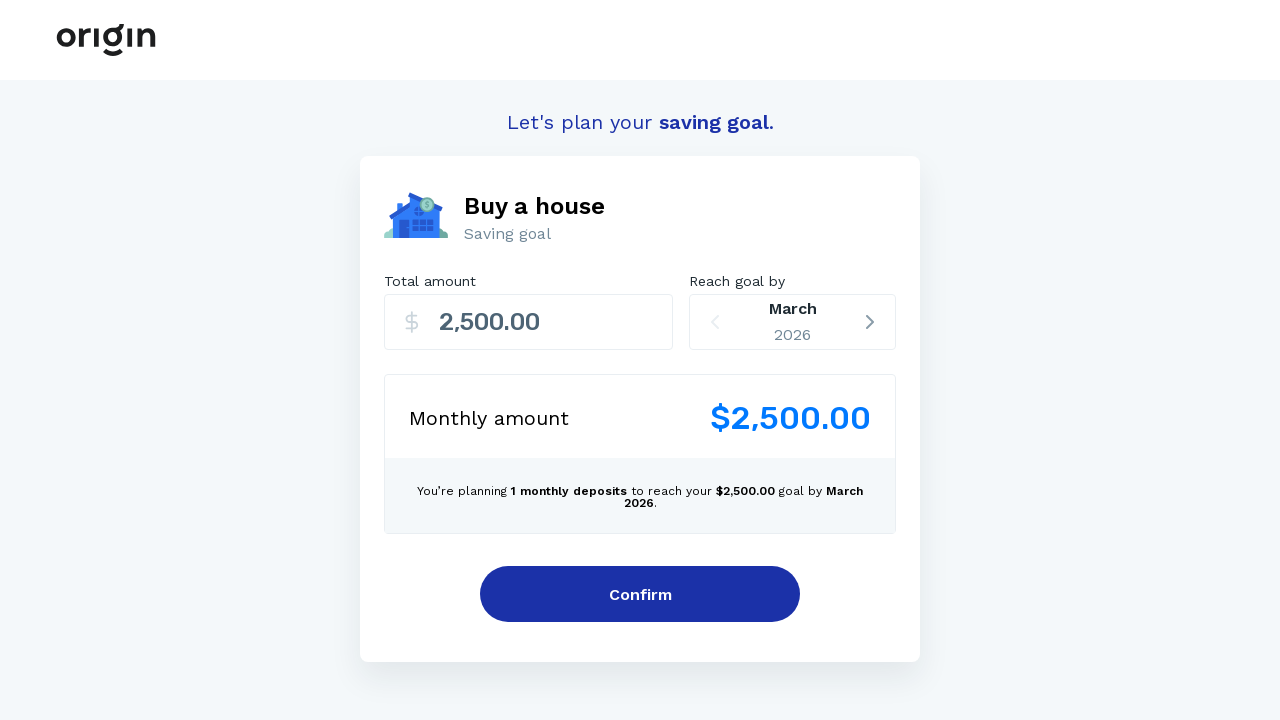

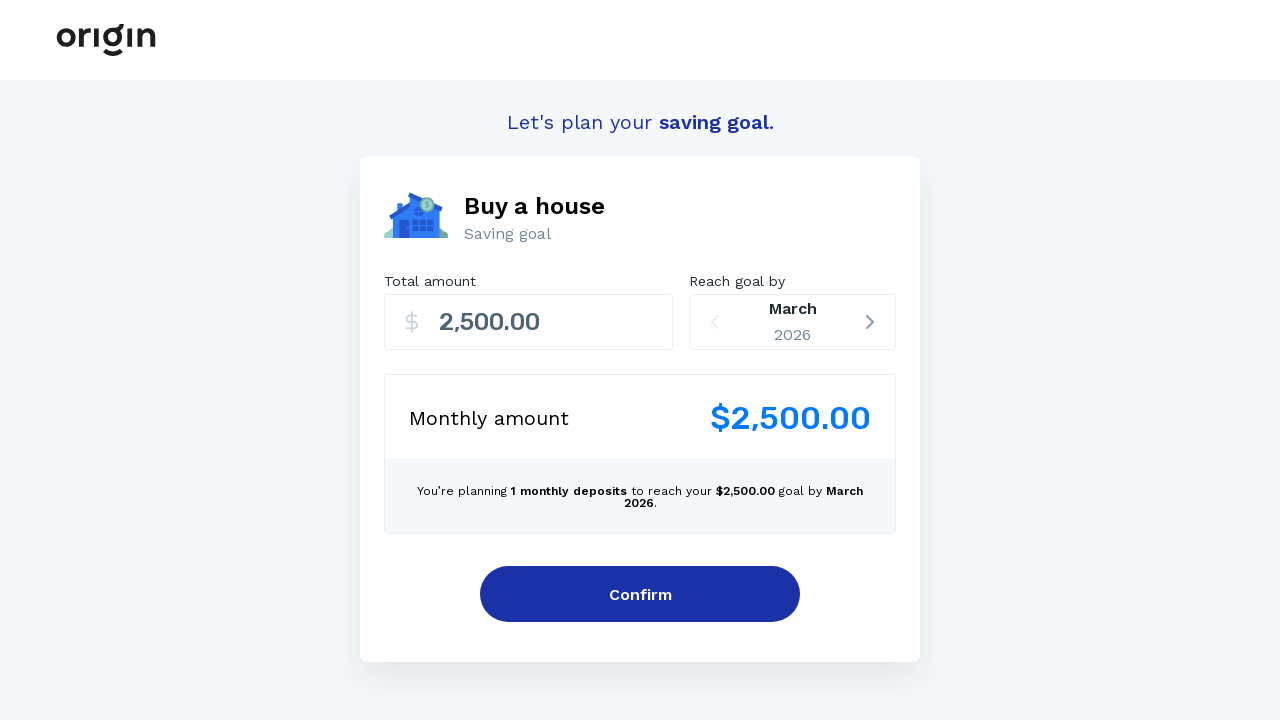